Tests file download functionality by navigating to a download page and clicking the first download link to trigger a file download.

Starting URL: https://the-internet.herokuapp.com/download

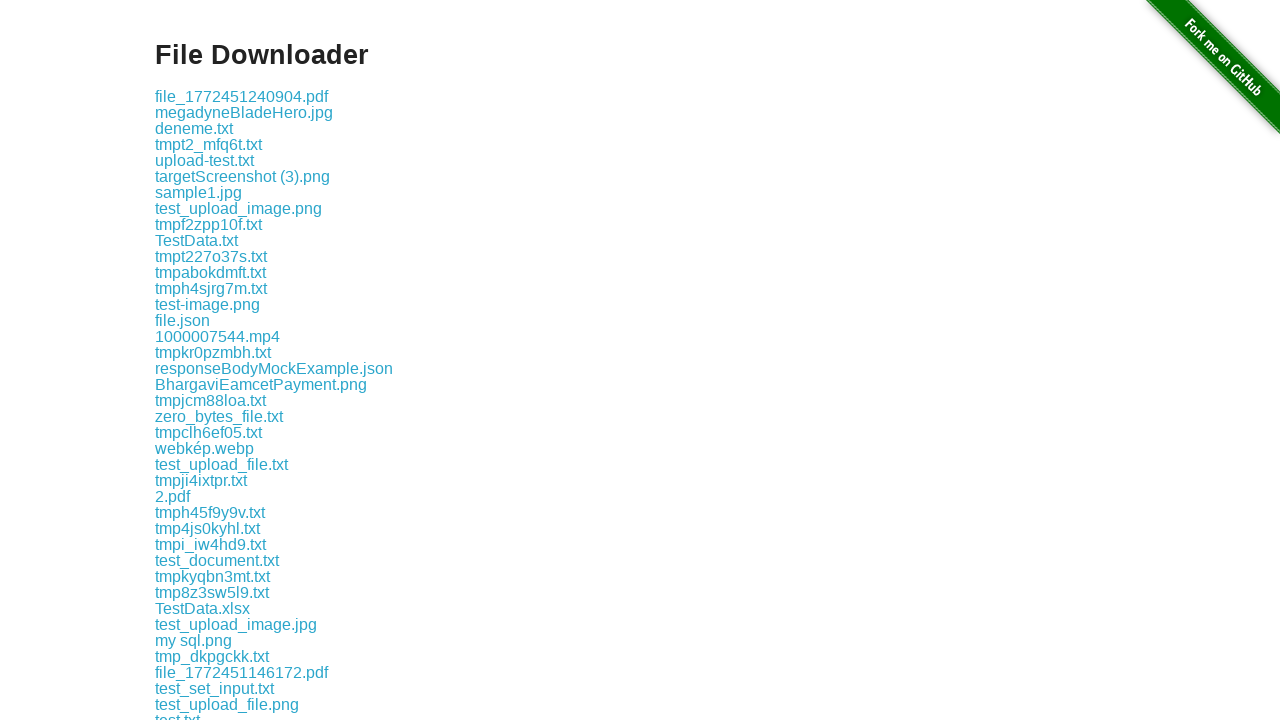

Navigated to download page
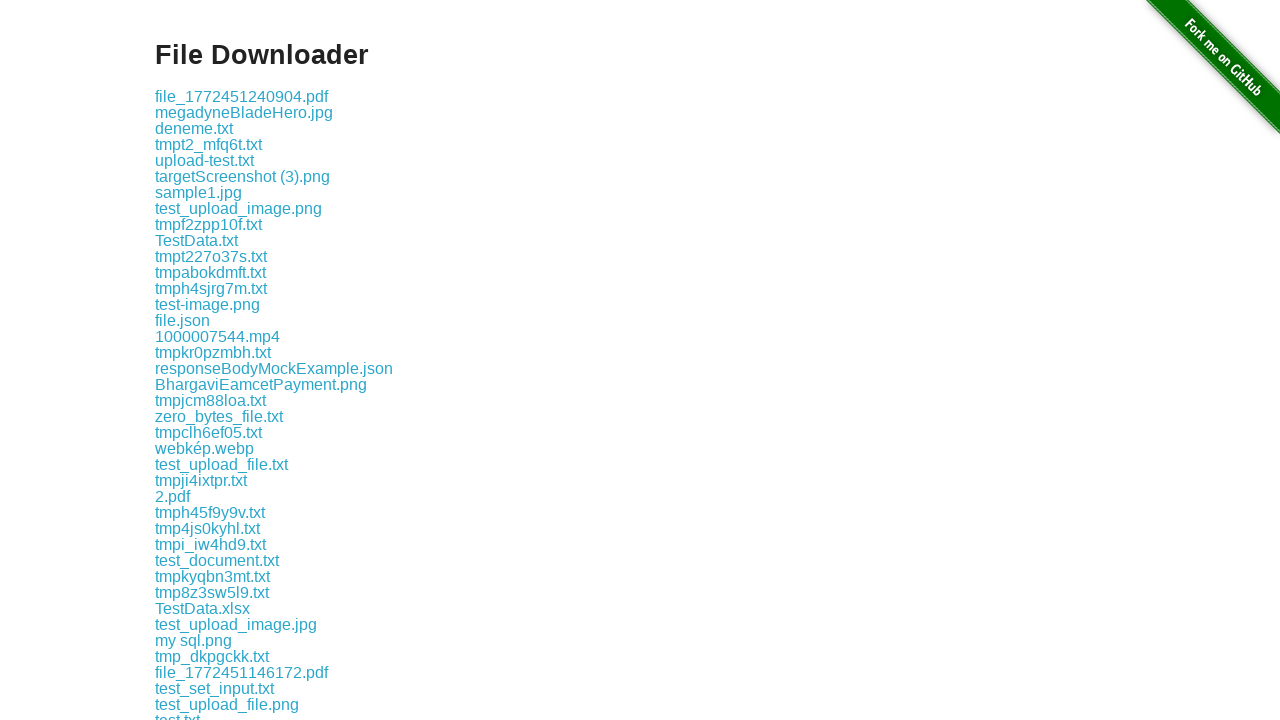

Clicked the first download link at (242, 96) on .example a
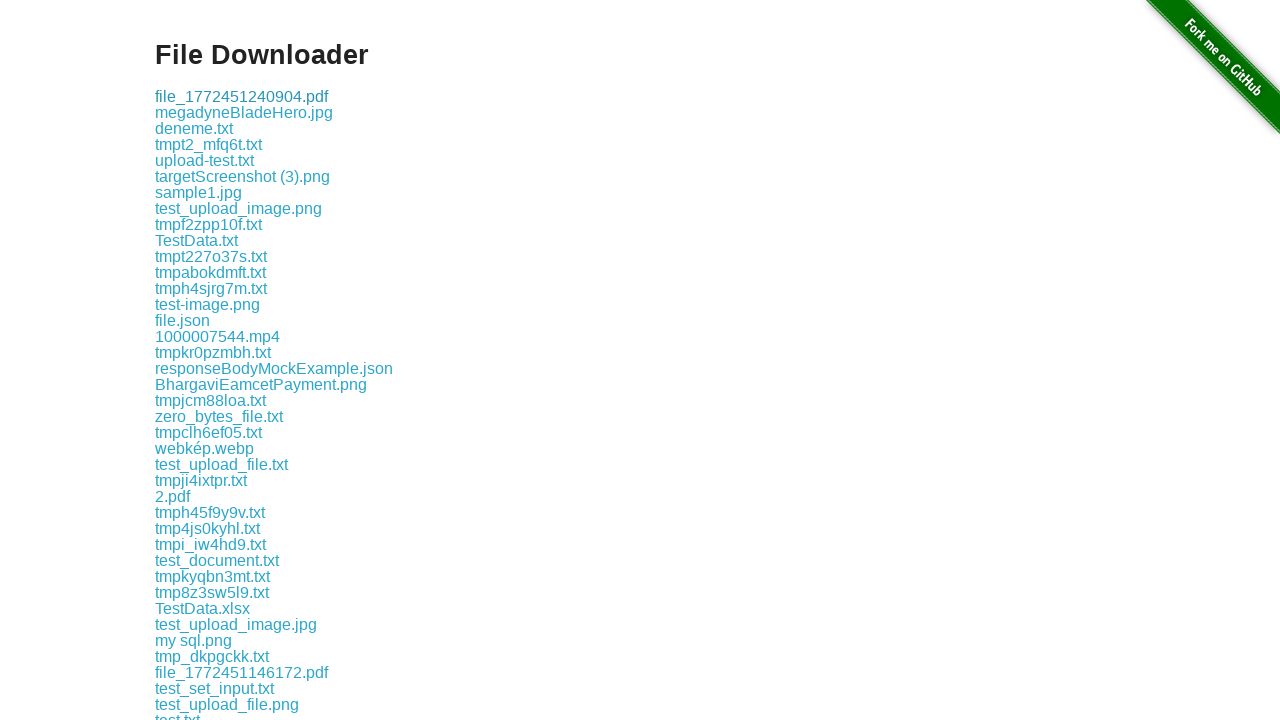

Download completed
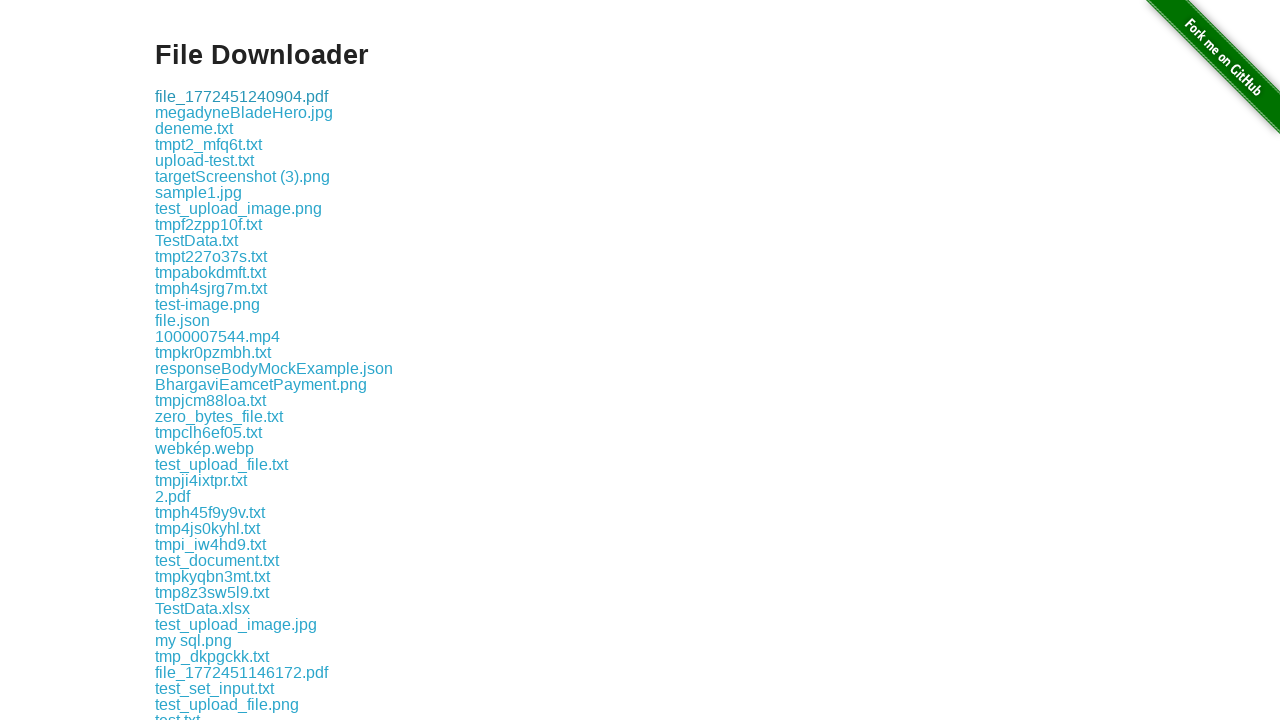

Verified download file path exists
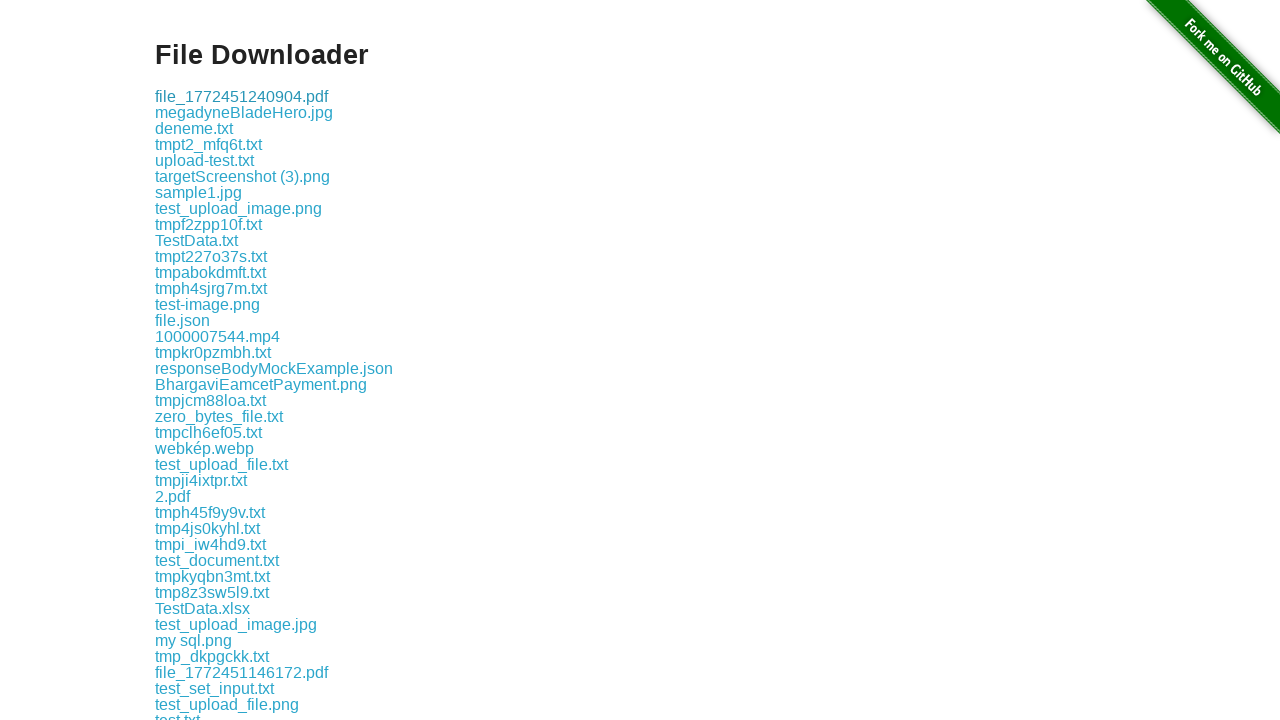

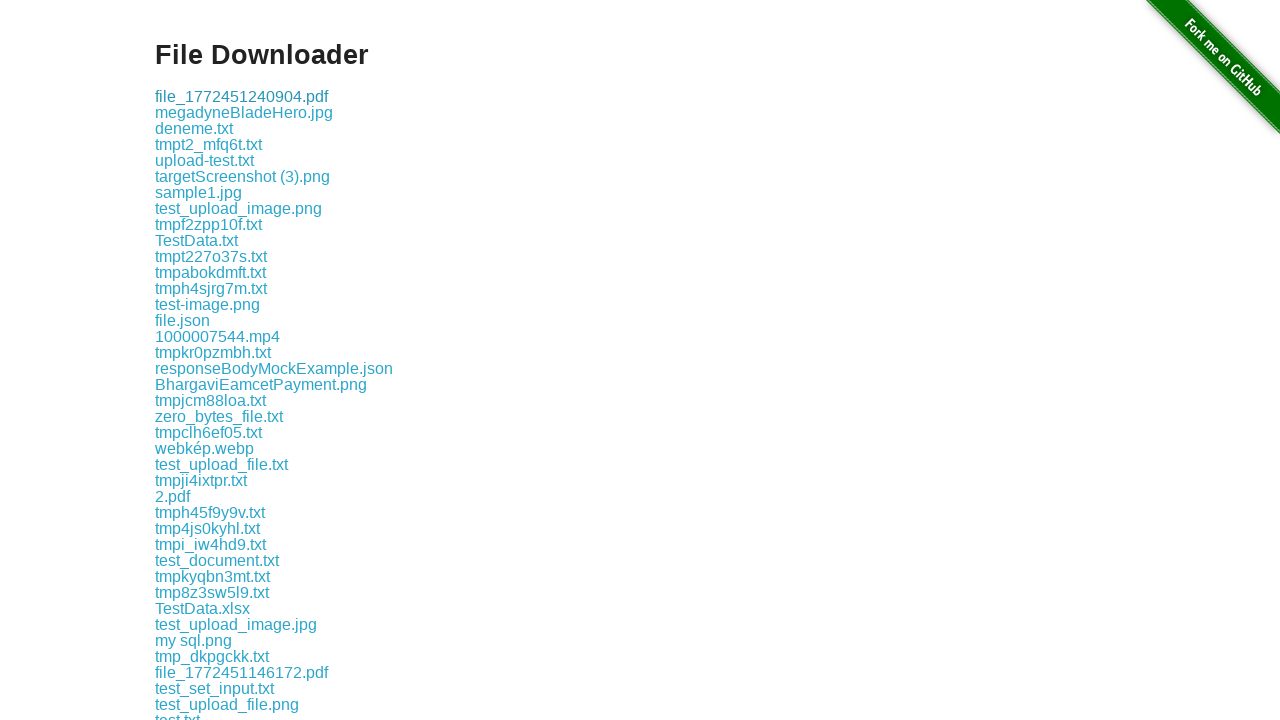